Tests simple alert handling by clicking the alert button and accepting the dialog.

Starting URL: https://testautomationpractice.blogspot.com/

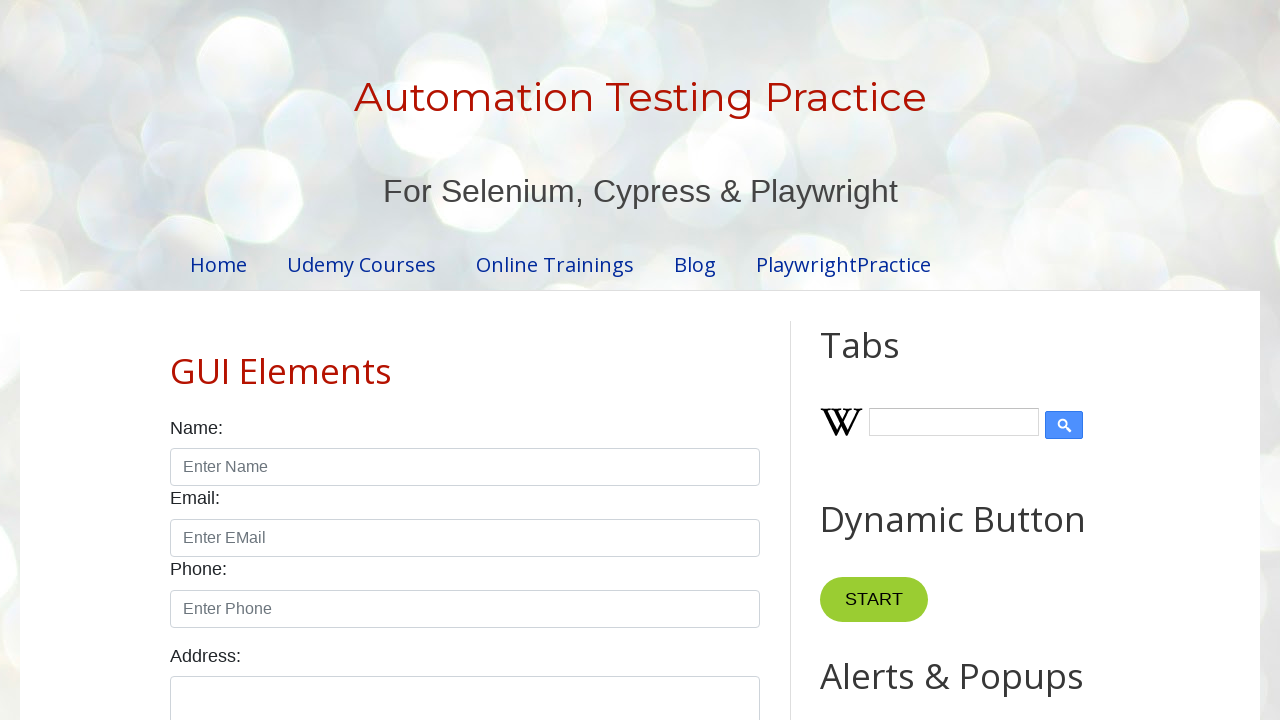

Set up dialog handler to automatically accept alerts
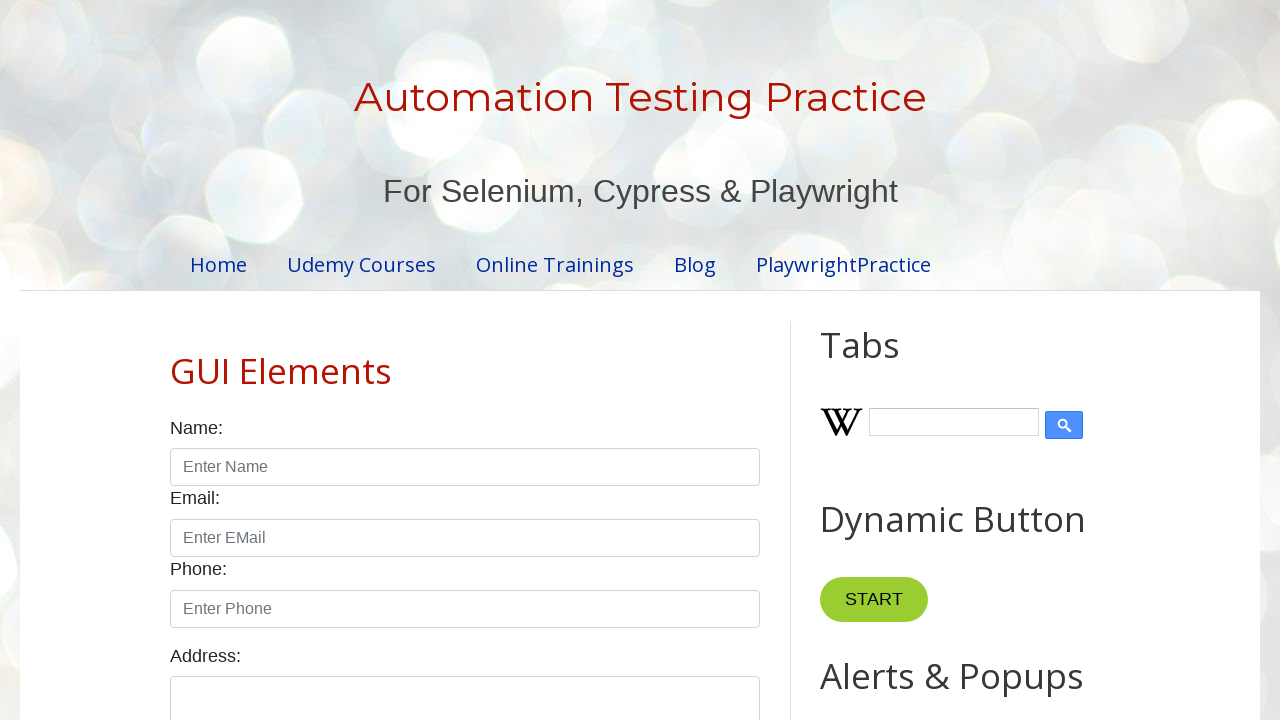

Clicked Simple Alert button at (888, 361) on internal:role=button[name="Simple Alert"i]
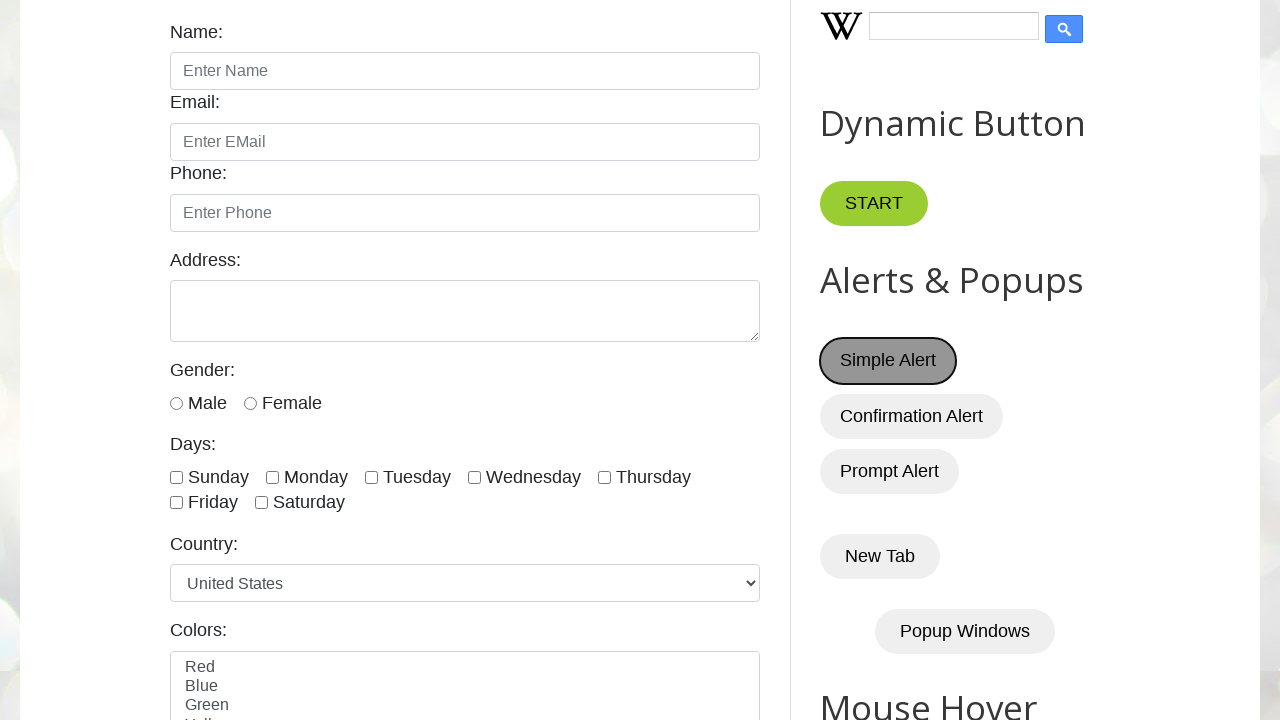

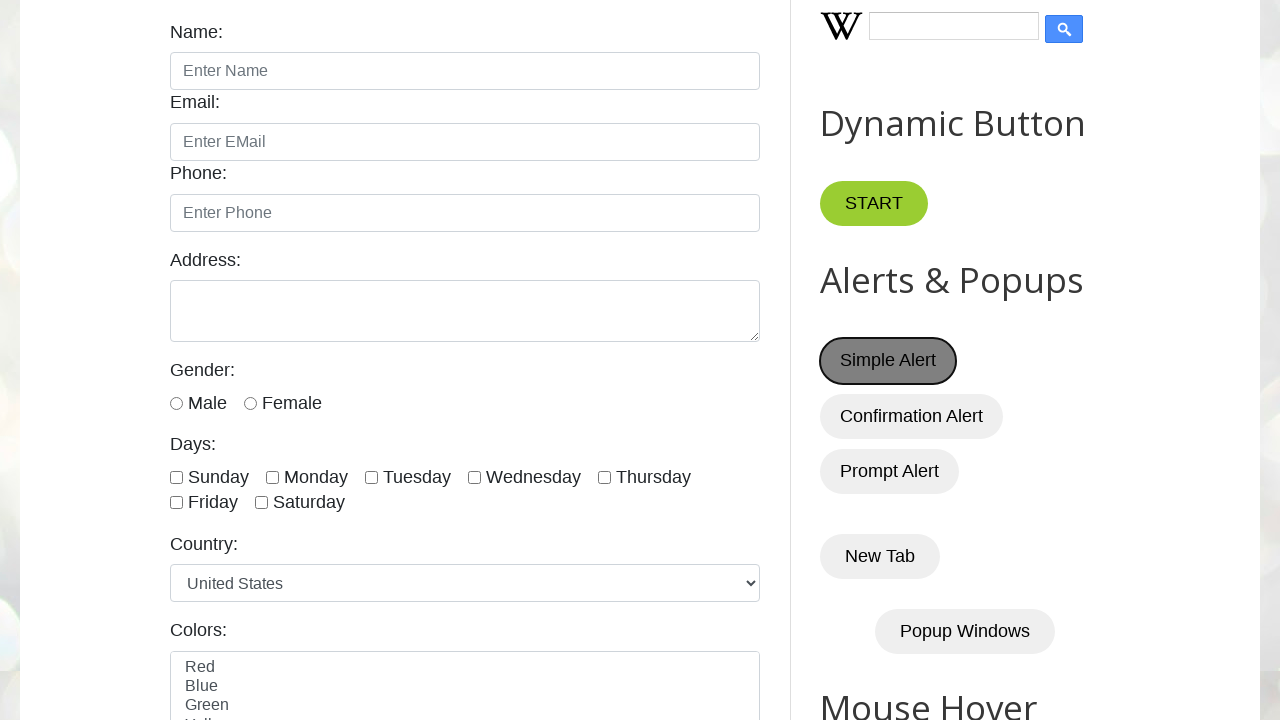